Navigates to Ubuntu's website and verifies that links are present on the page by waiting for anchor elements to load.

Starting URL: http://www.ubuntu.com/

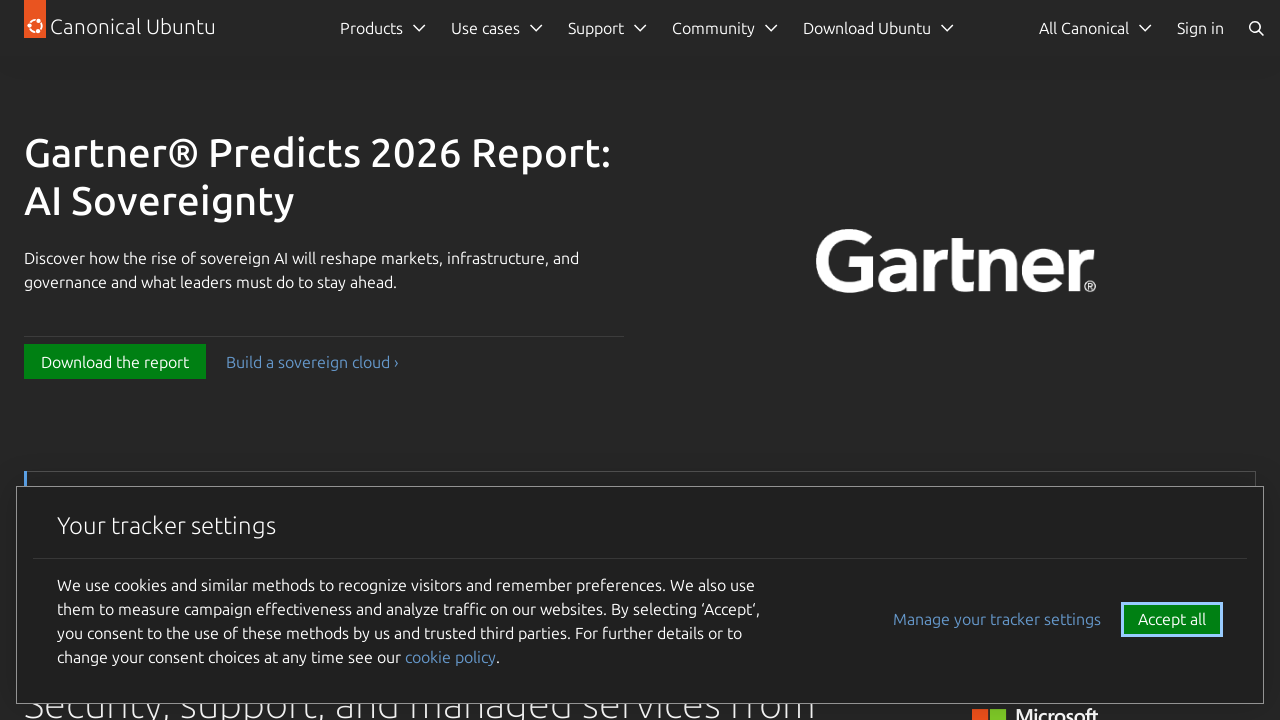

Navigated to Ubuntu's website at http://www.ubuntu.com/
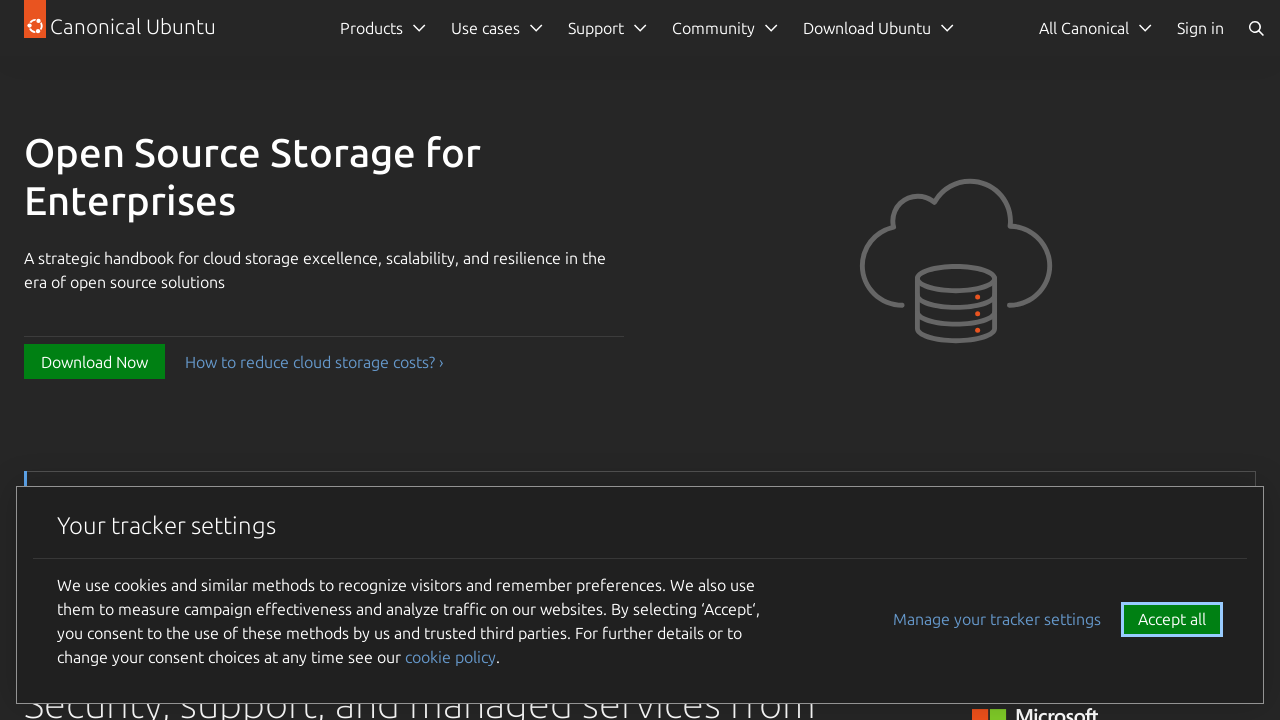

Waited for anchor elements to load
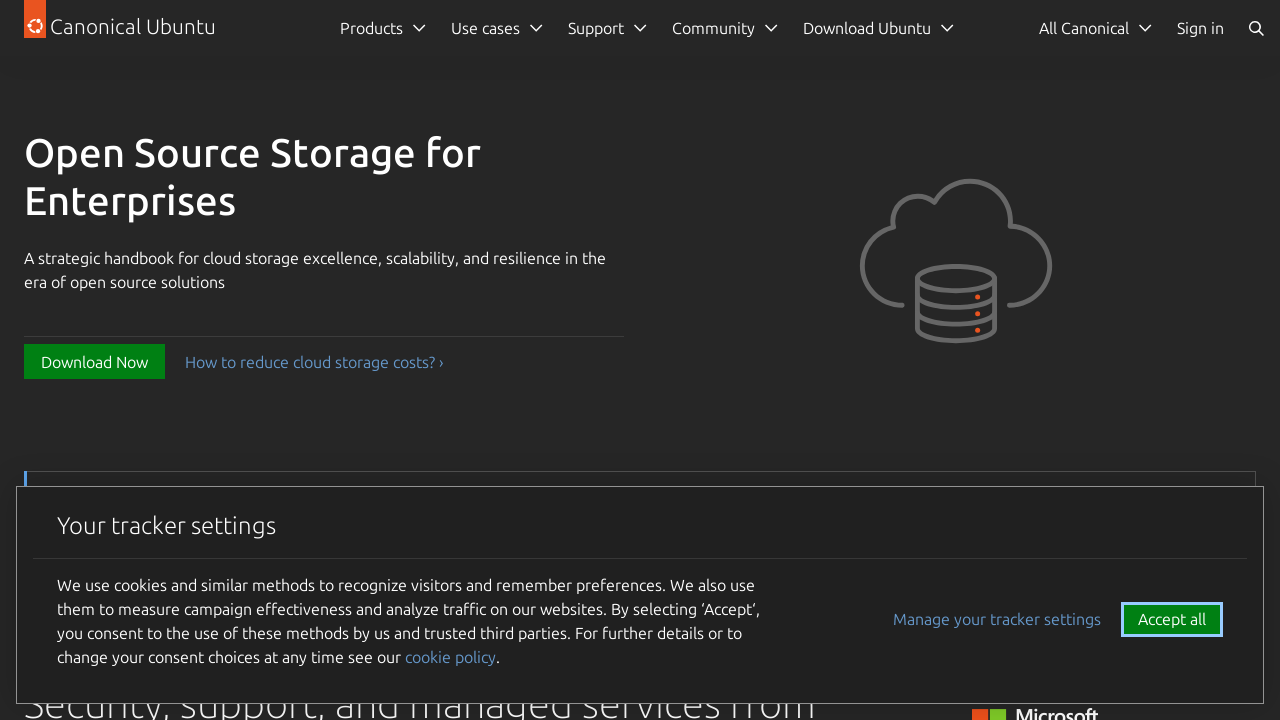

Located all anchor elements on the page
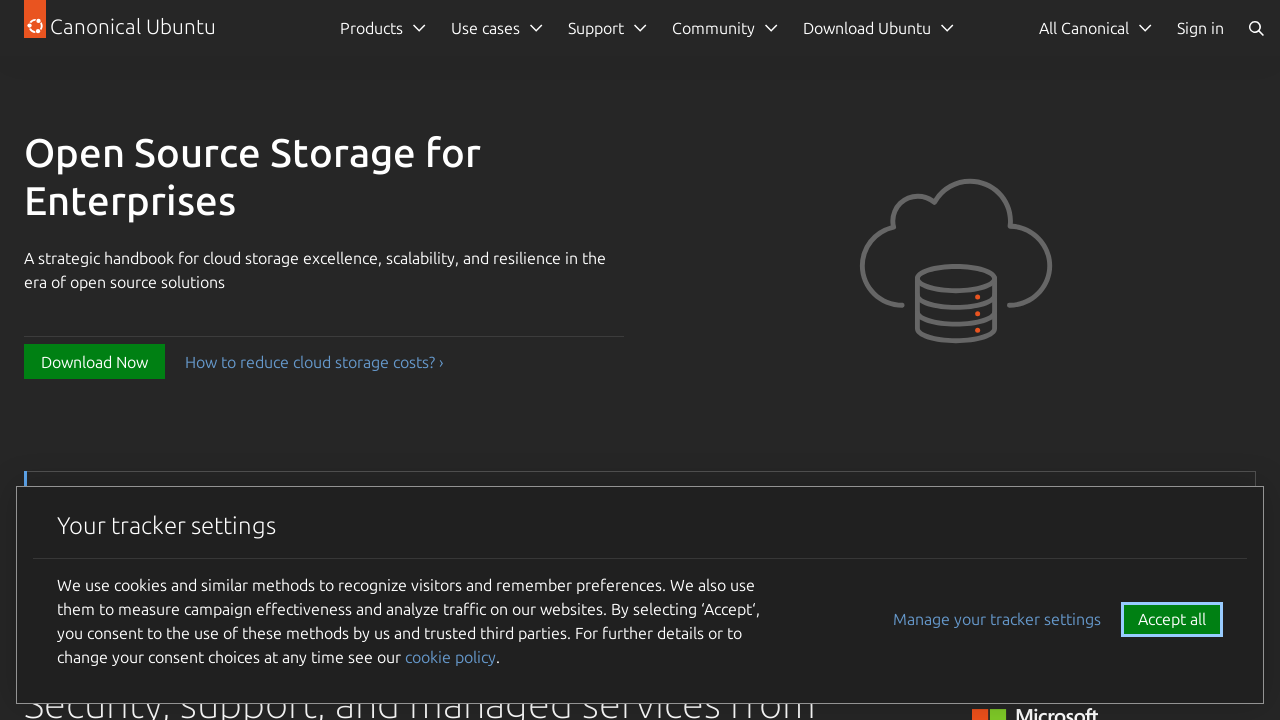

Verified that links are present on the page
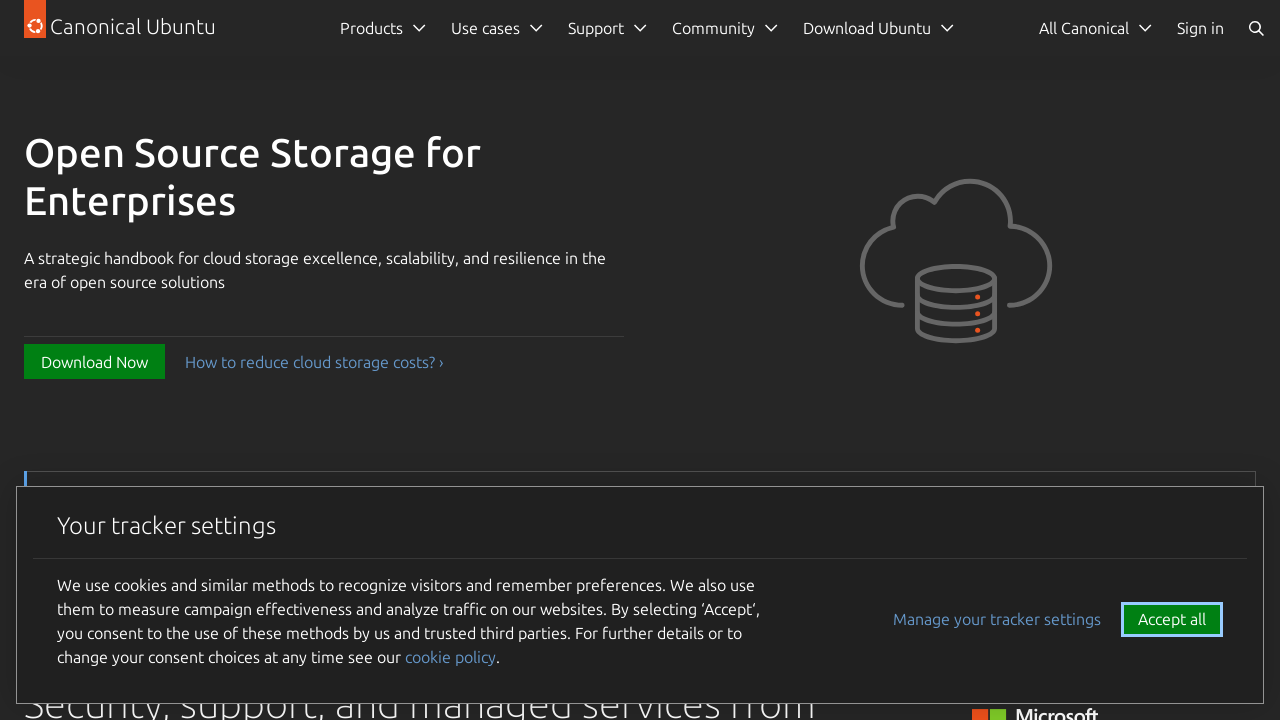

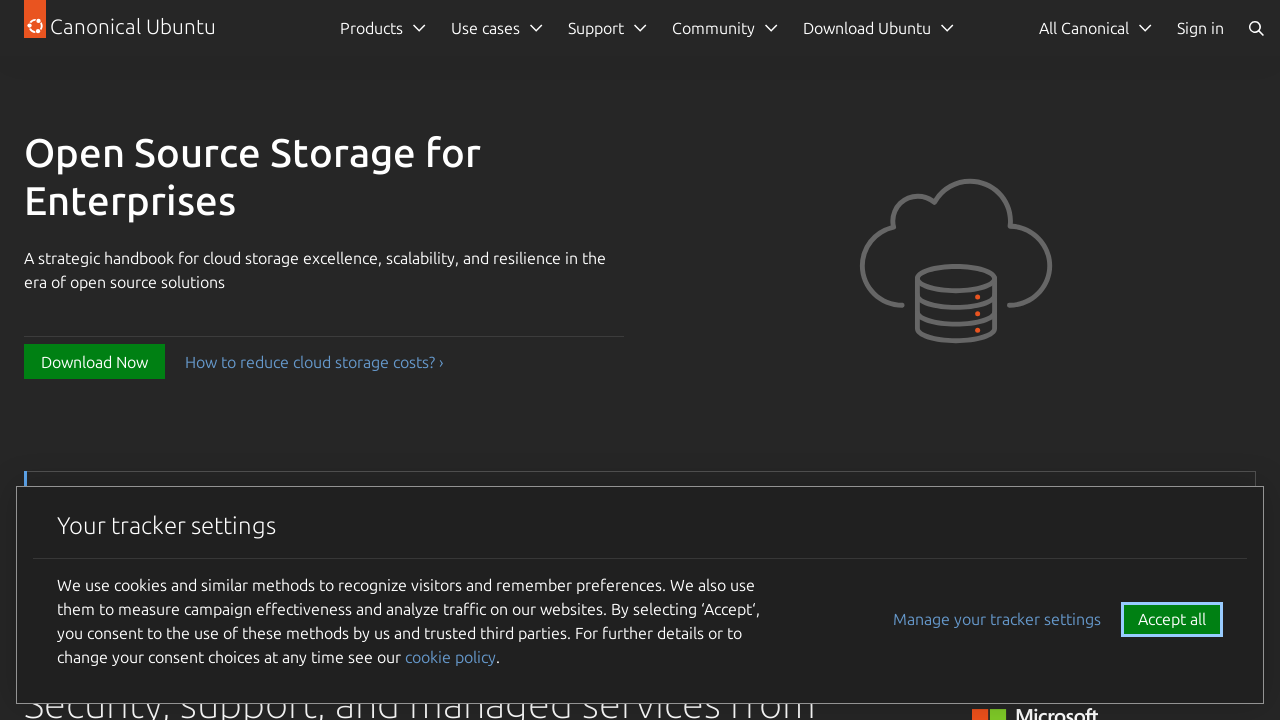